Tests page scrolling functionality on Flipkart homepage by scrolling down twice and then scrolling back up using JavaScript execution.

Starting URL: https://www.flipkart.com/

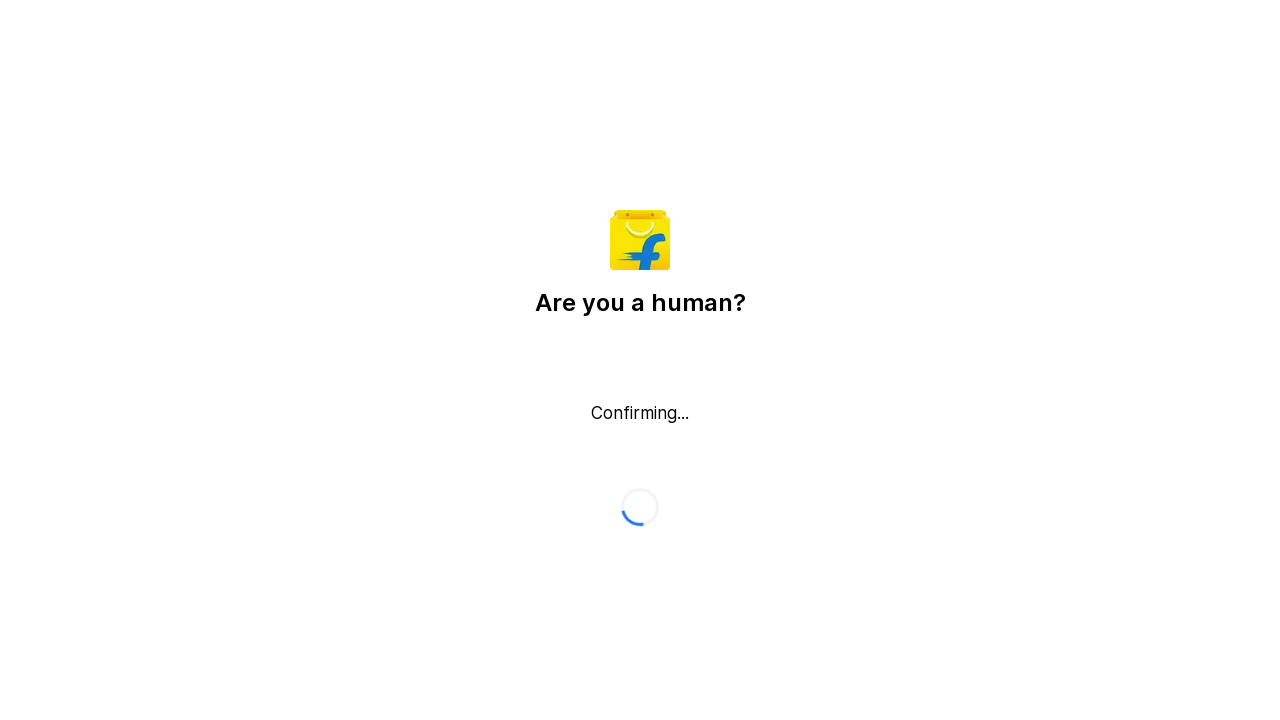

Scrolled down page by 4000 pixels
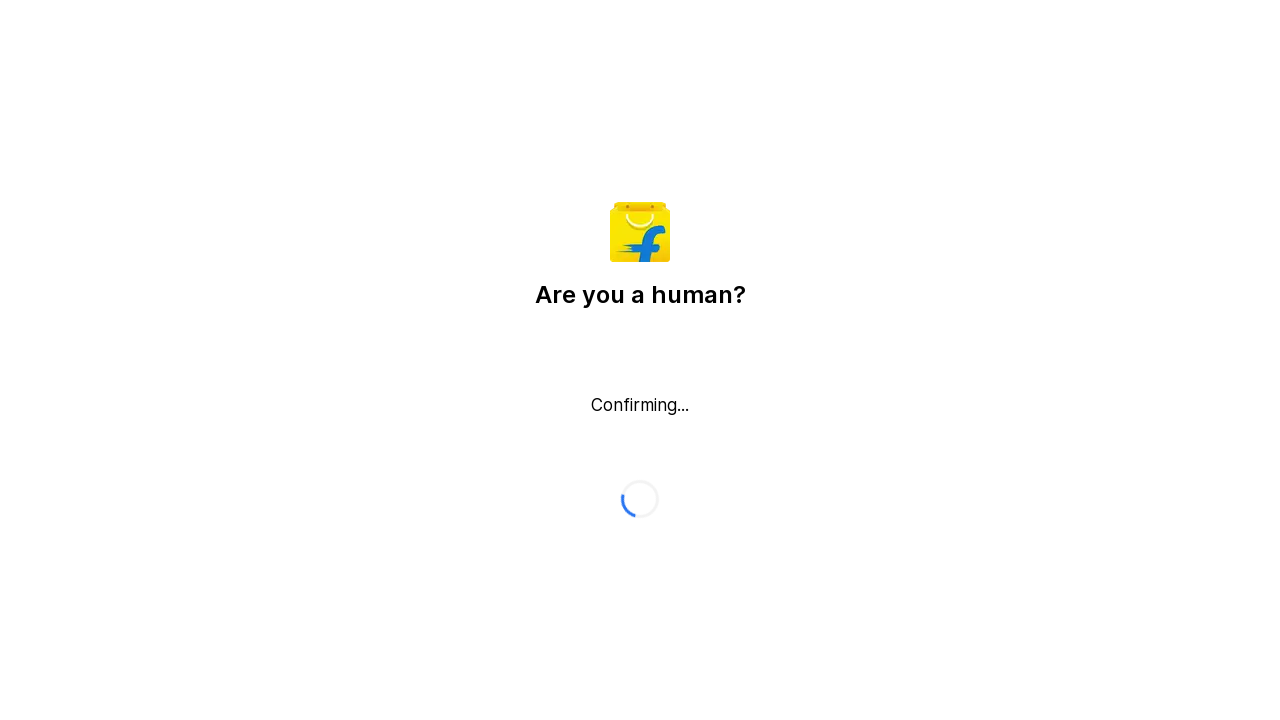

Waited 3000ms for content to load
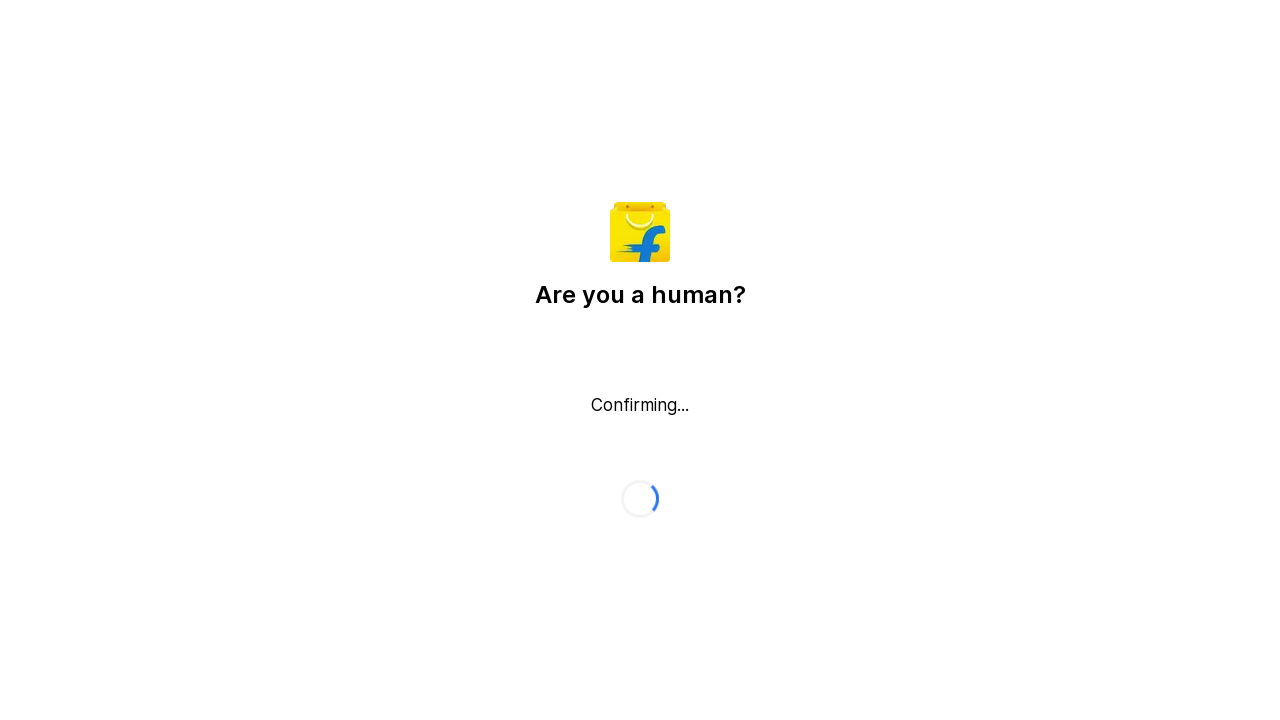

Scrolled down page again by 4000 pixels
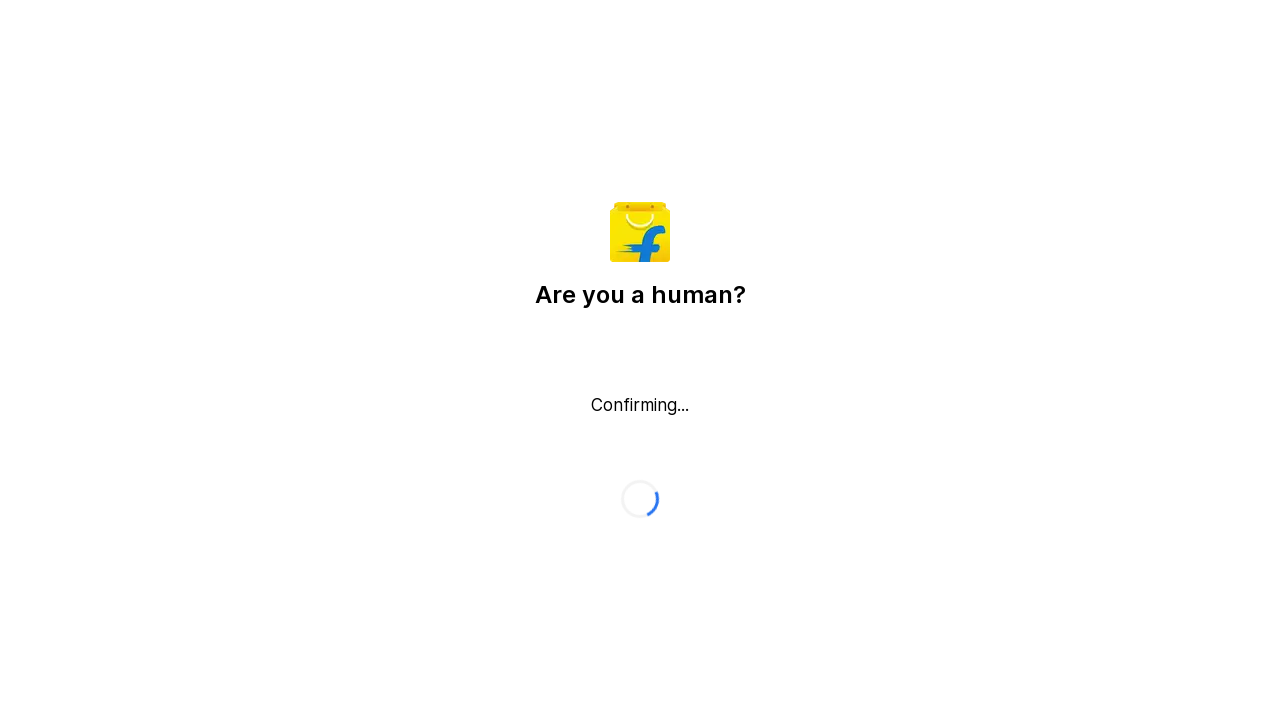

Scrolled back up page by 4000 pixels
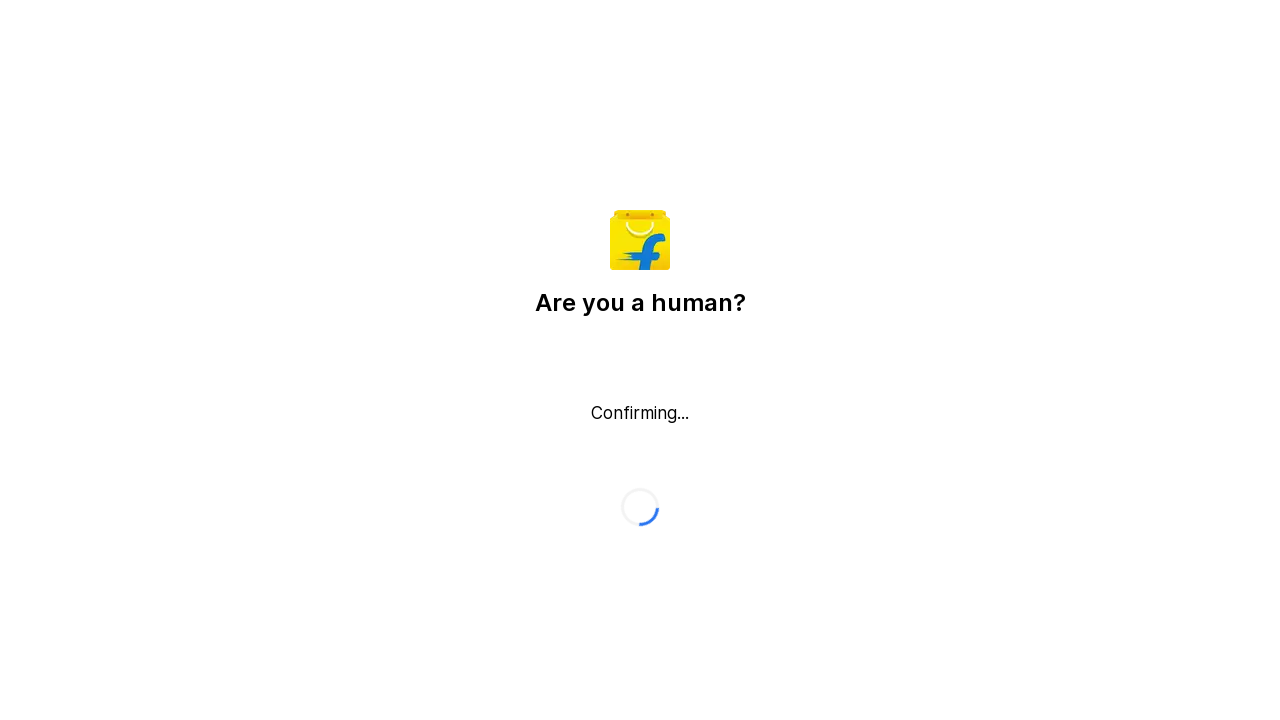

Waited 4000ms to observe final state
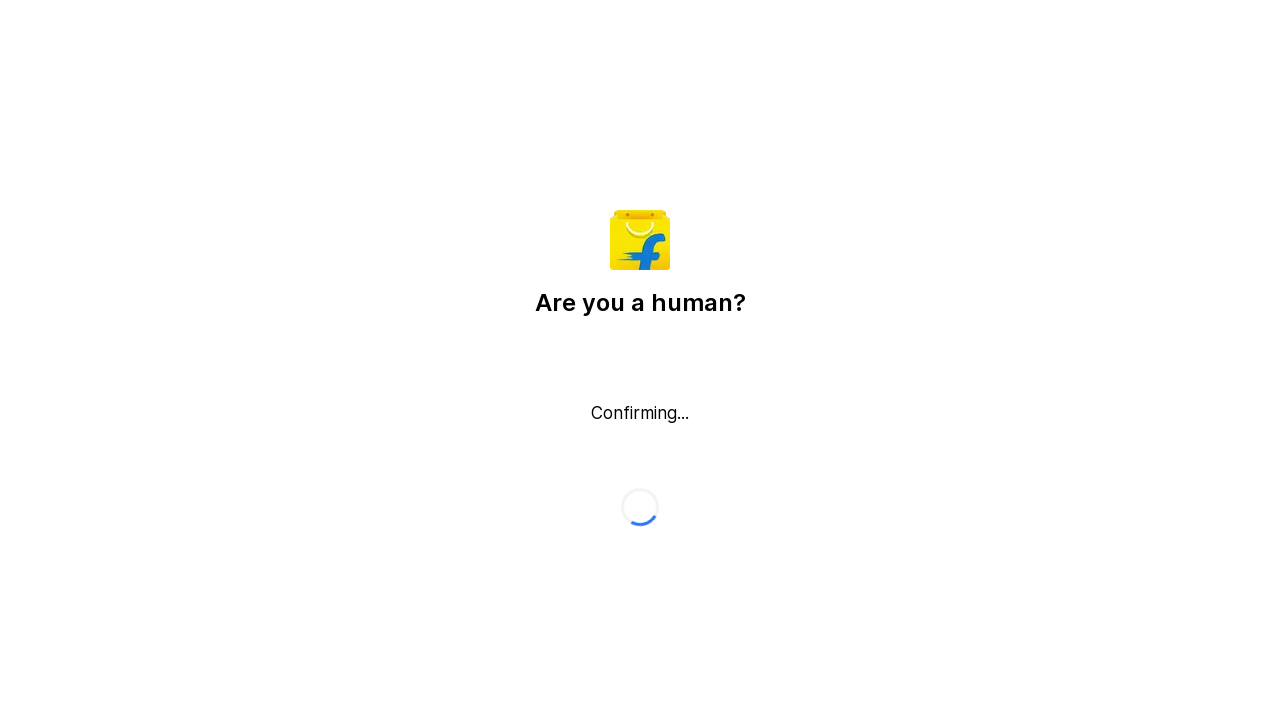

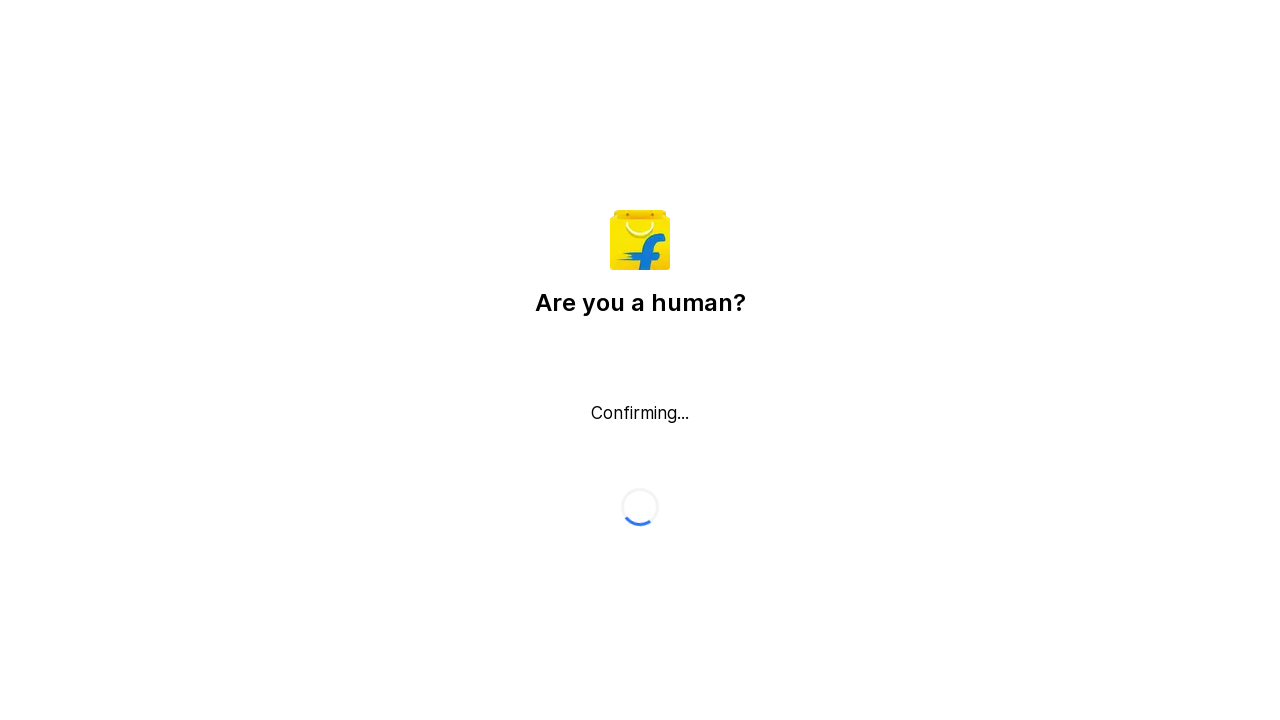